Searches for "cat" images on Shopify Burst free stock photo site, then clicks through image tiles to open and close their modal previews

Starting URL: https://burst.shopify.com/

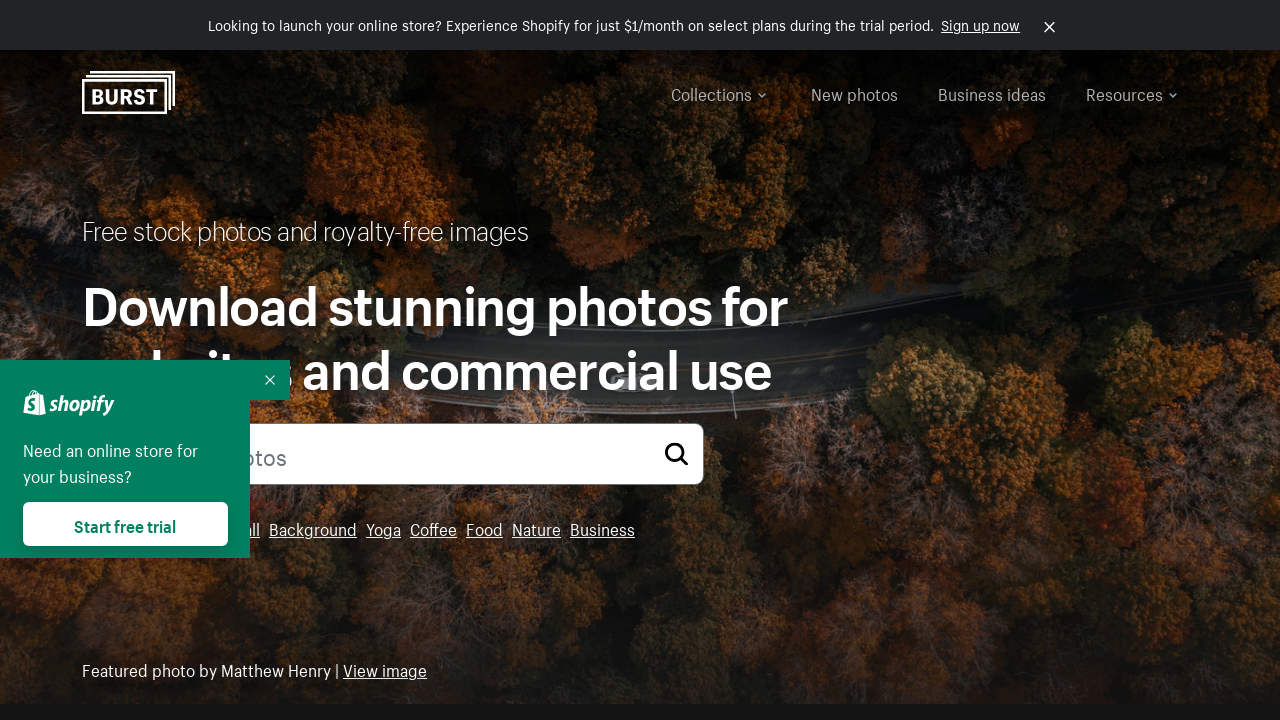

Filled search box with 'cat' on #search_search
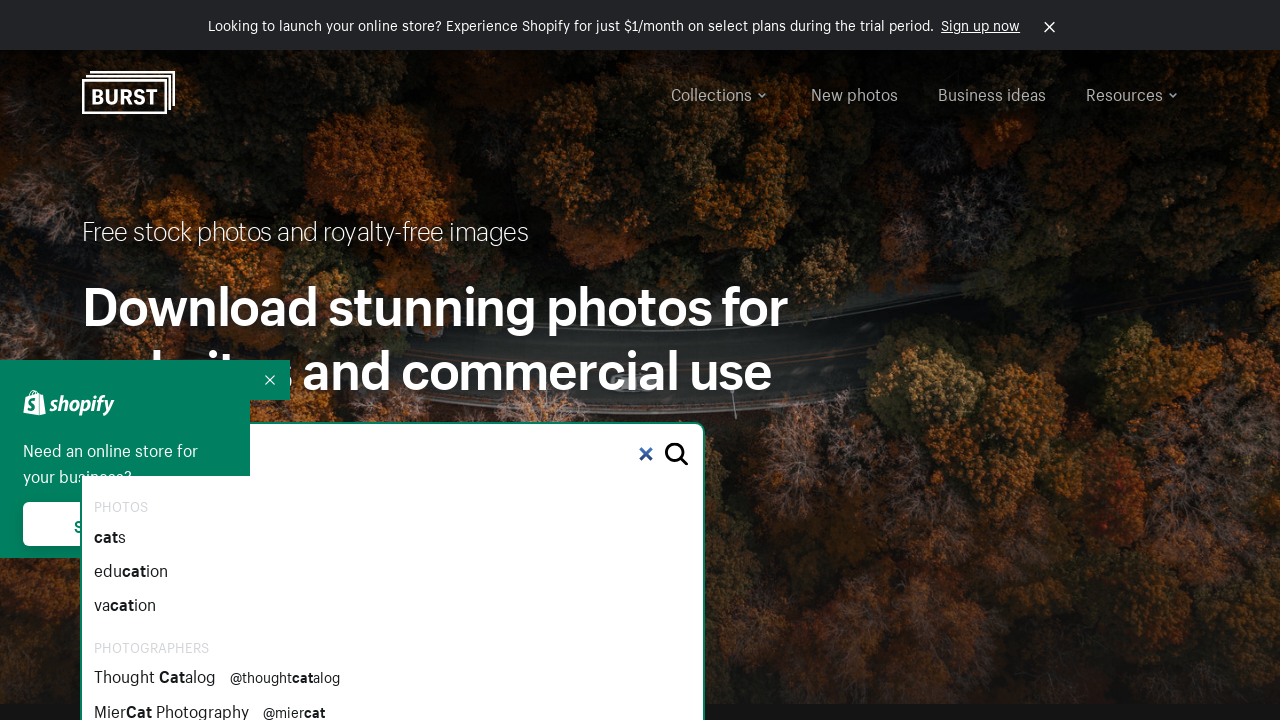

Pressed Enter to submit search on #search_search
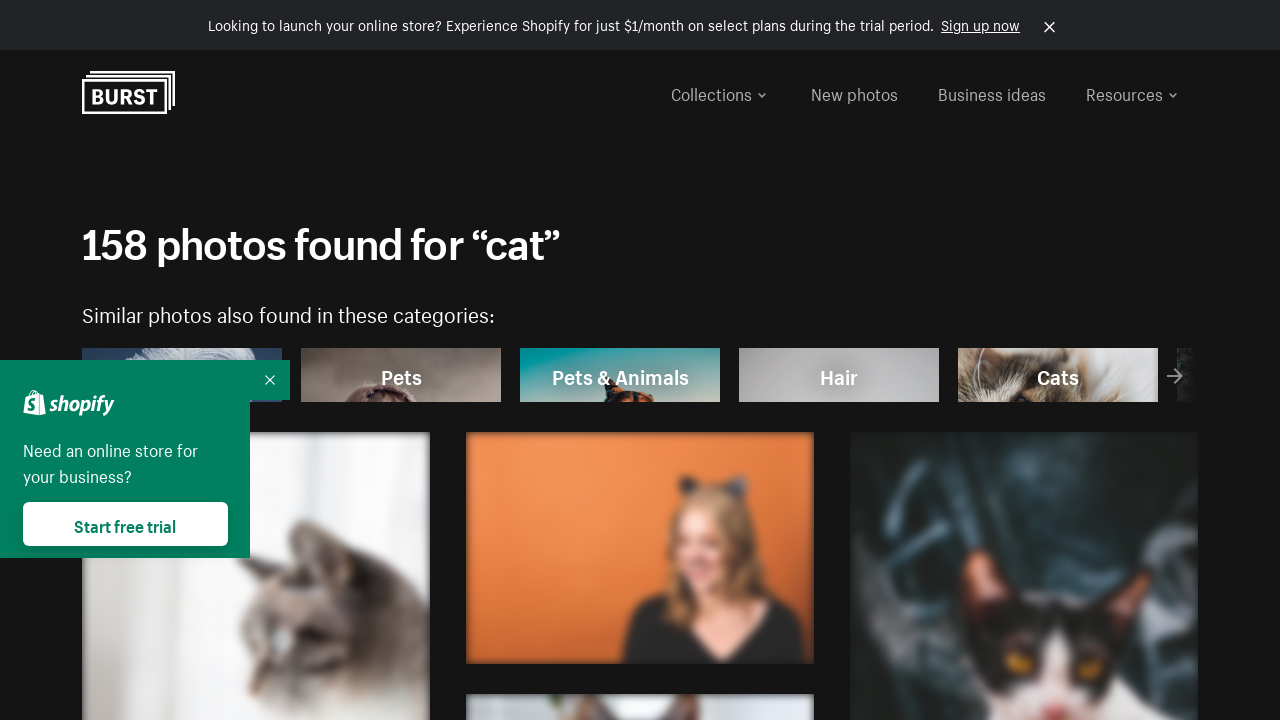

Search results loaded
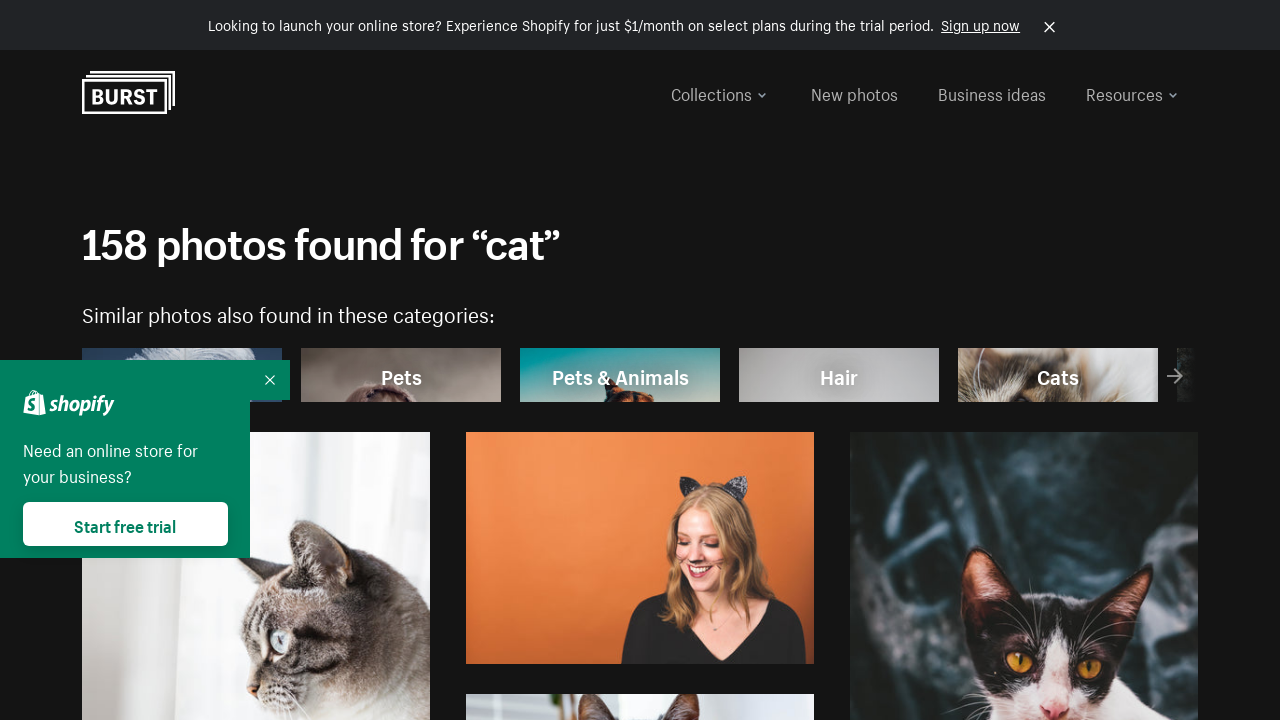

Found 30 image tiles
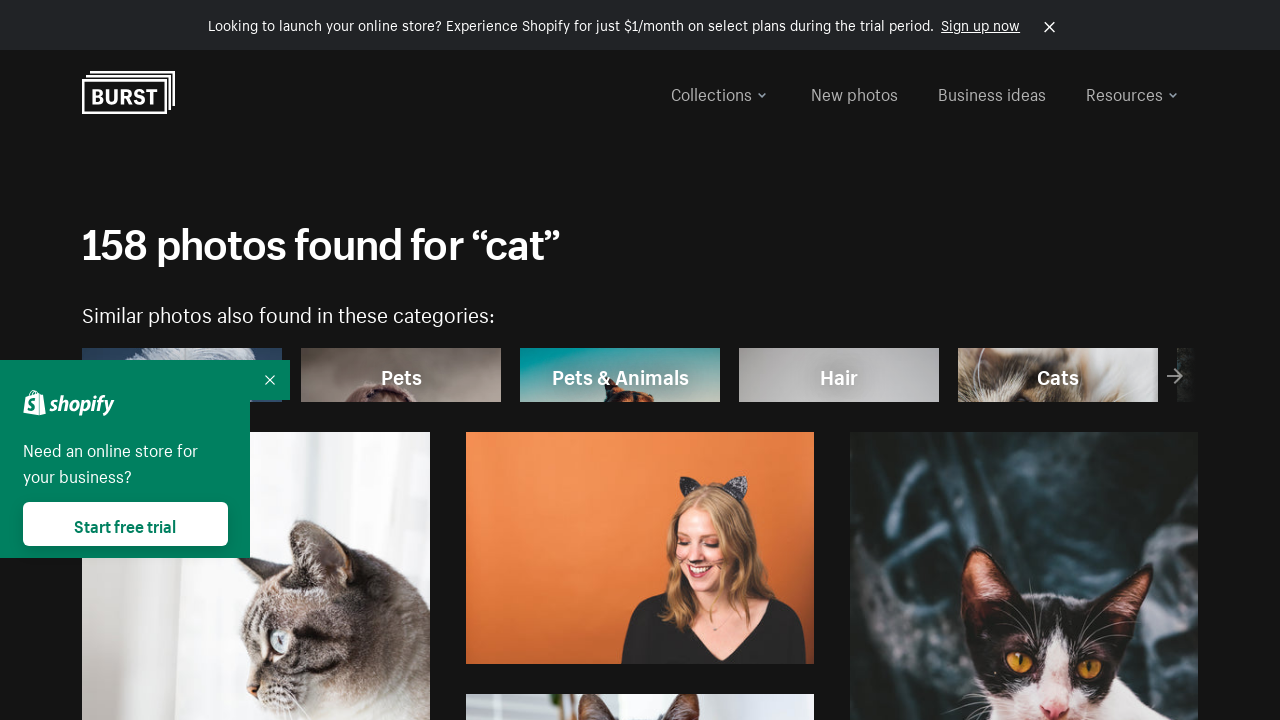

Clicked image tile 1 to open modal at (253, 703) on #Main > section:nth-child(1) > div.grid.gutter-bottom > div > div > div > div.ph
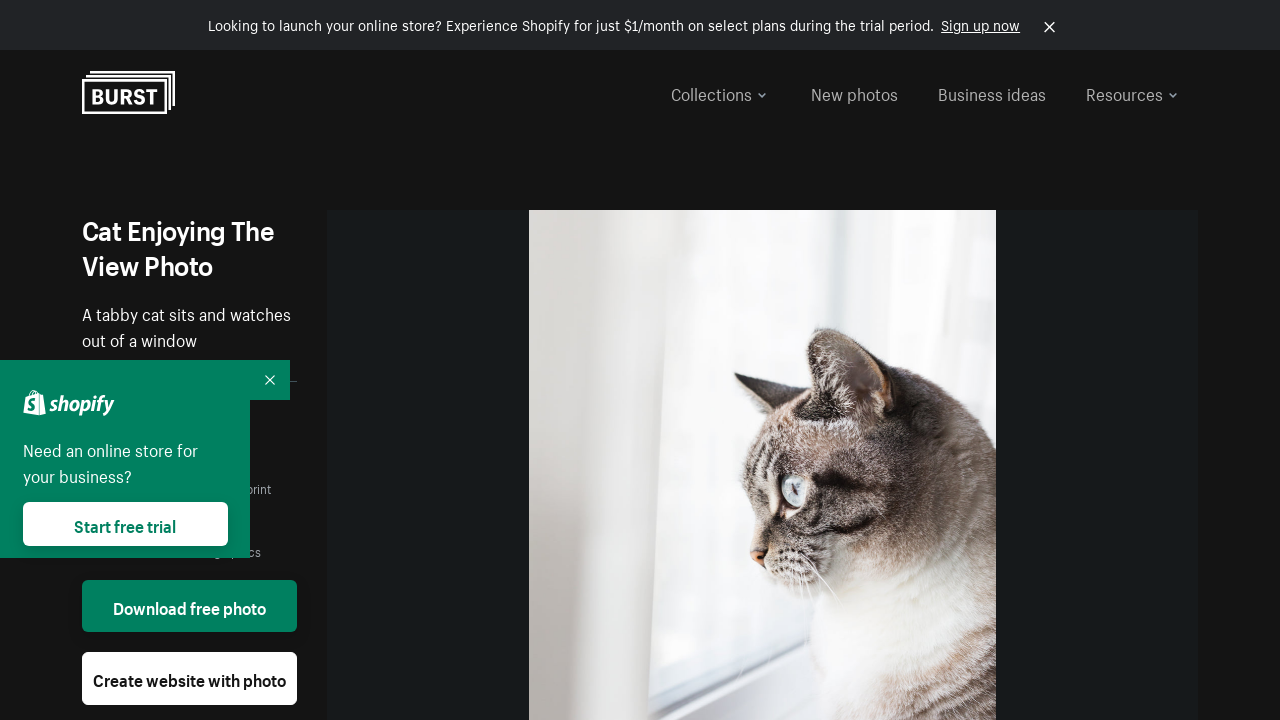

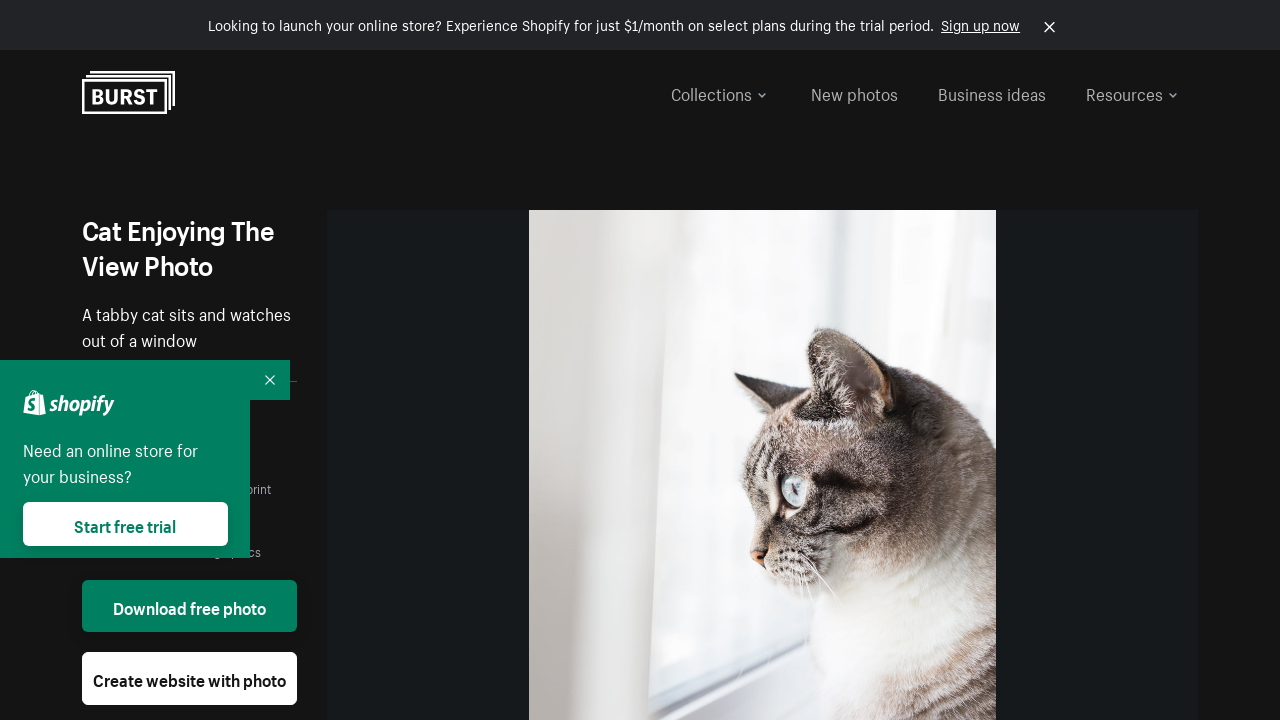